Tests progress bar functionality by waiting for it to complete and verifying the completion message

Starting URL: https://seleniumui.moderntester.pl/progressbar.php

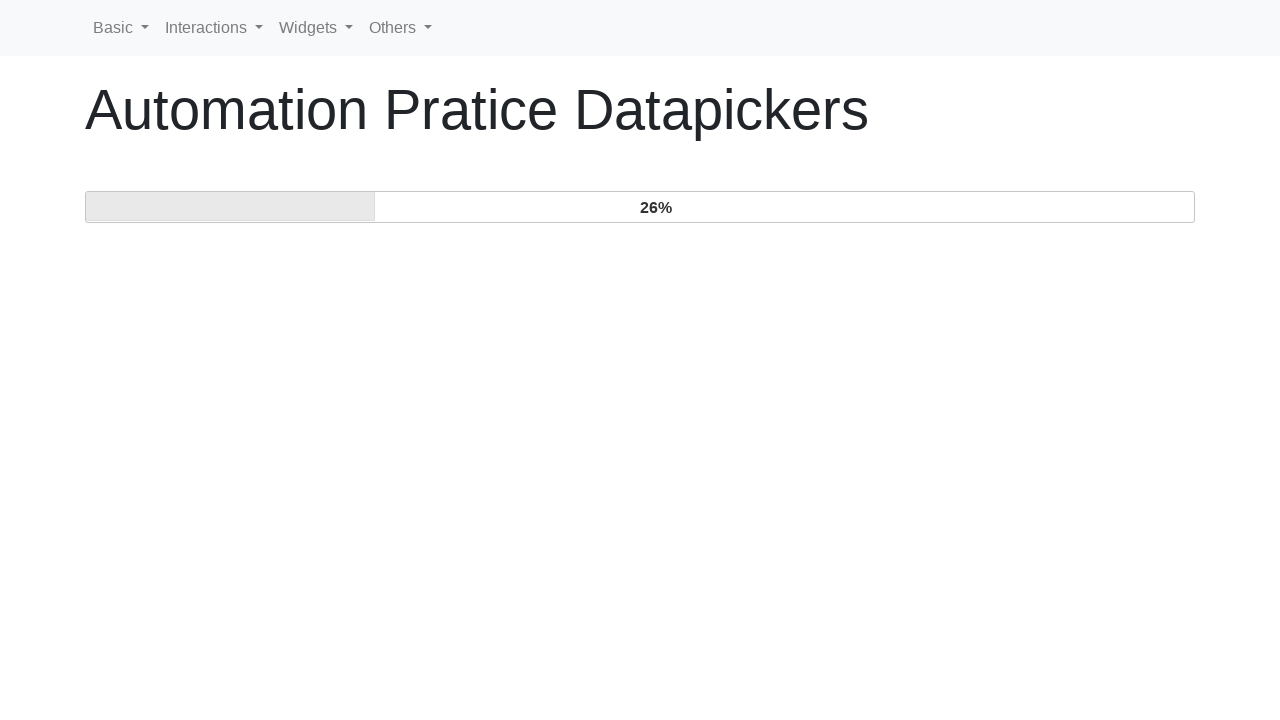

Waited for progress bar to complete and 'Complete!' text to appear
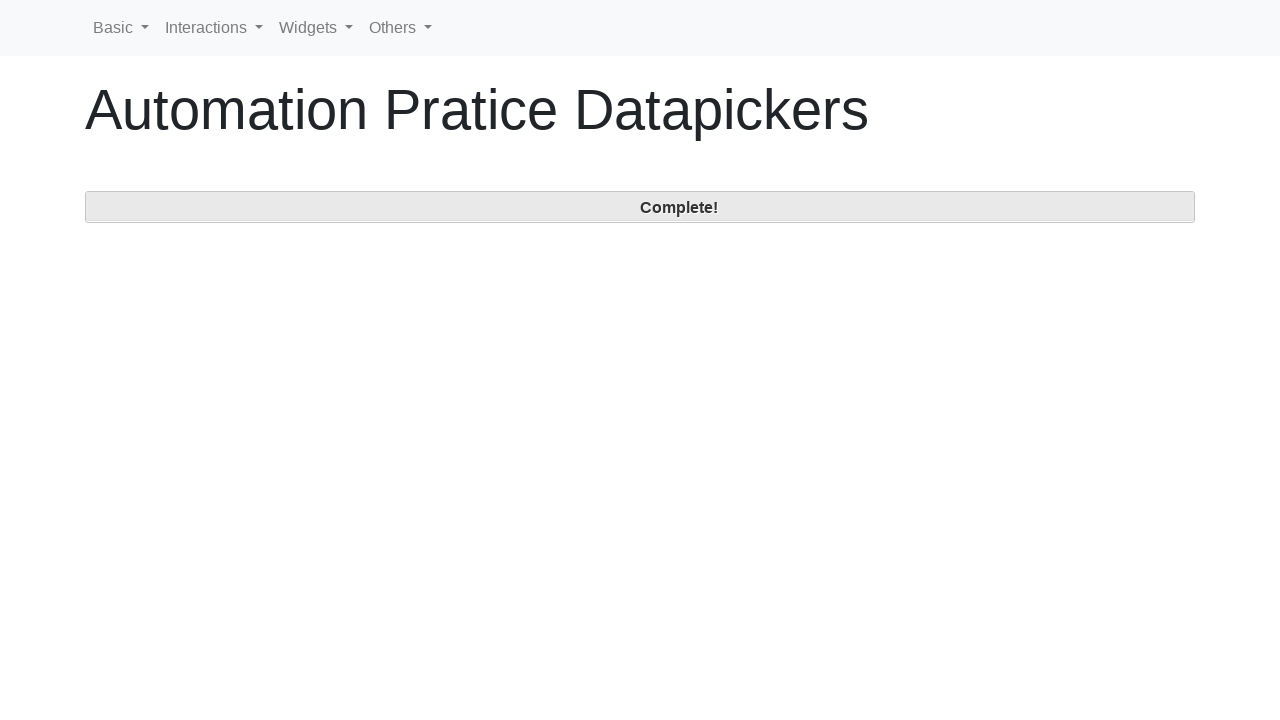

Located progress label element
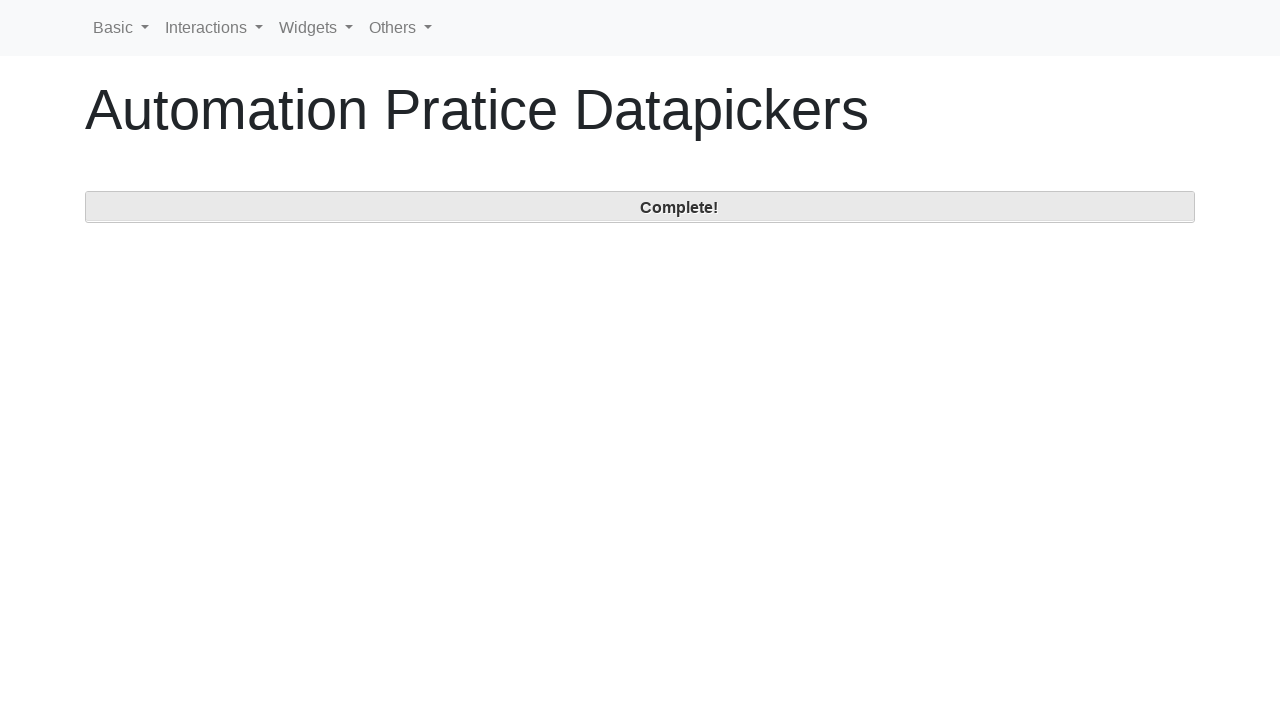

Verified progress label displays 'Complete!' text
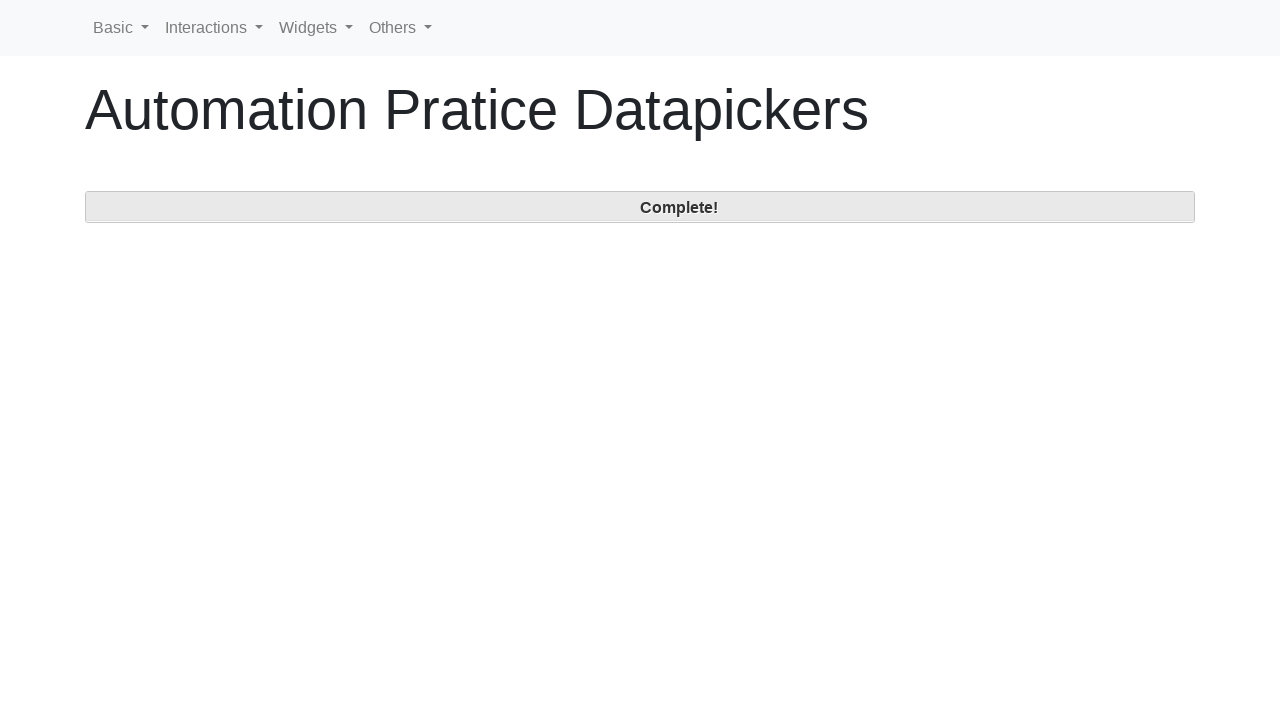

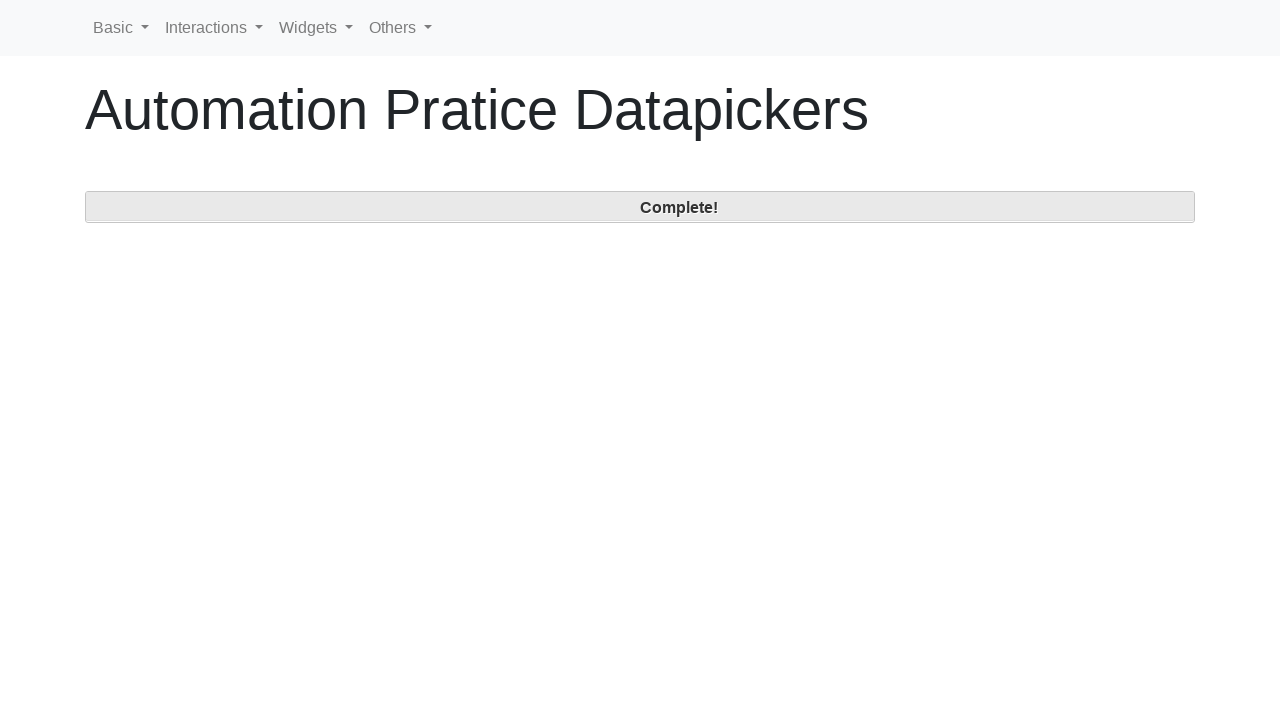